Tests the W3Schools tutorial filter functionality by opening the tutorials menu, filtering for "html", verifying results appear, clearing the filter, and then searching for a non-matching term to verify the "no match" message displays.

Starting URL: https://www.w3schools.com/

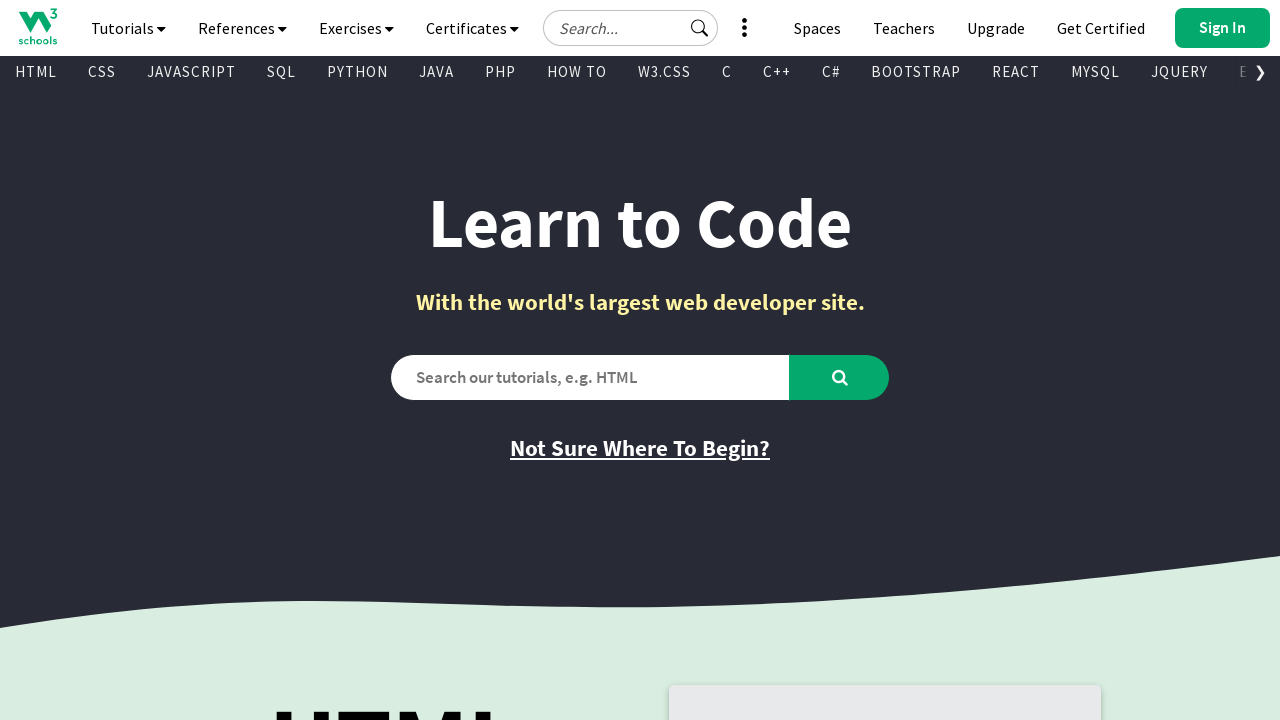

Clicked tutorials navigation button to open menu at (128, 28) on xpath=//*[@id='navbtn_tutorials']
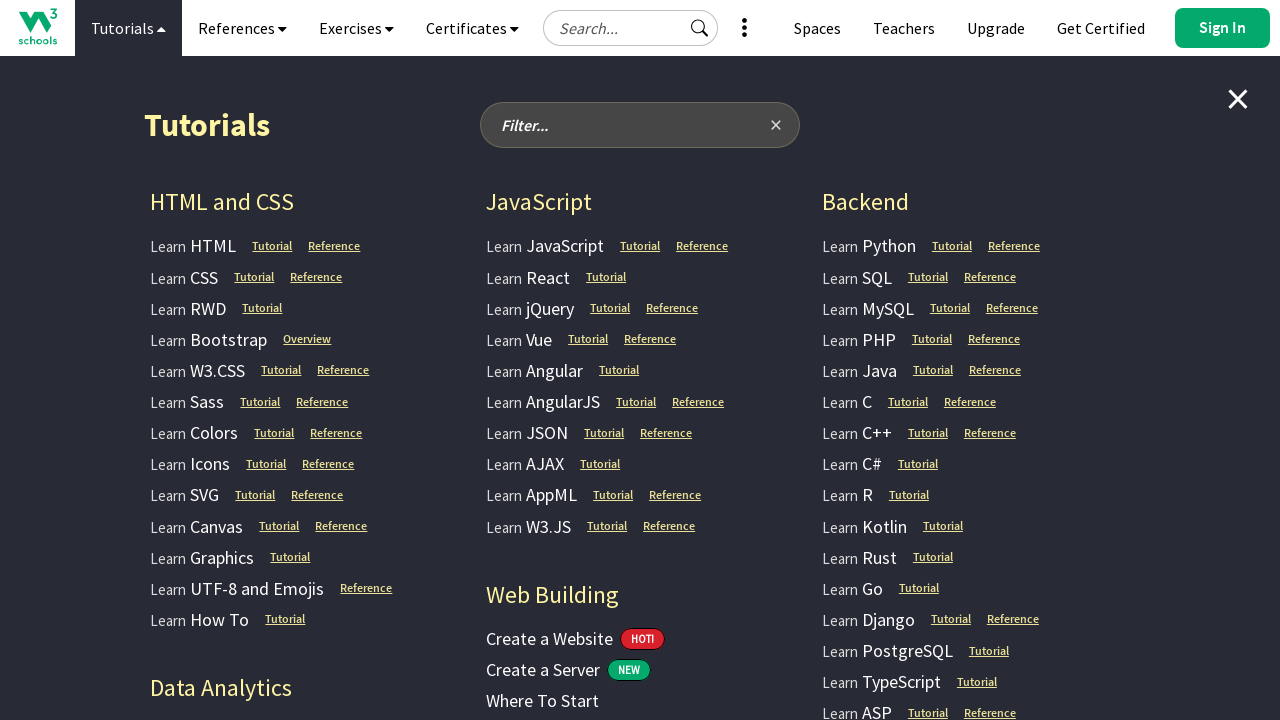

Filter input field became visible
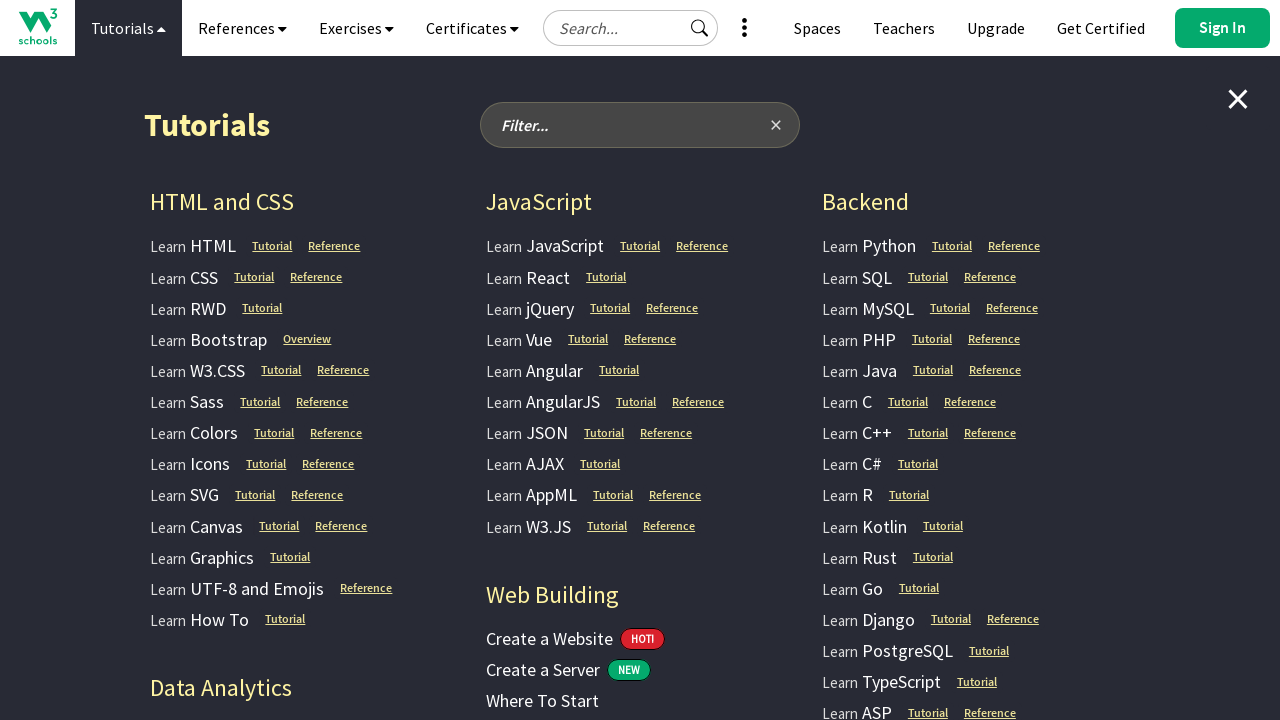

Filled filter input with 'html' on //*[@id='filter-tutorials-input']
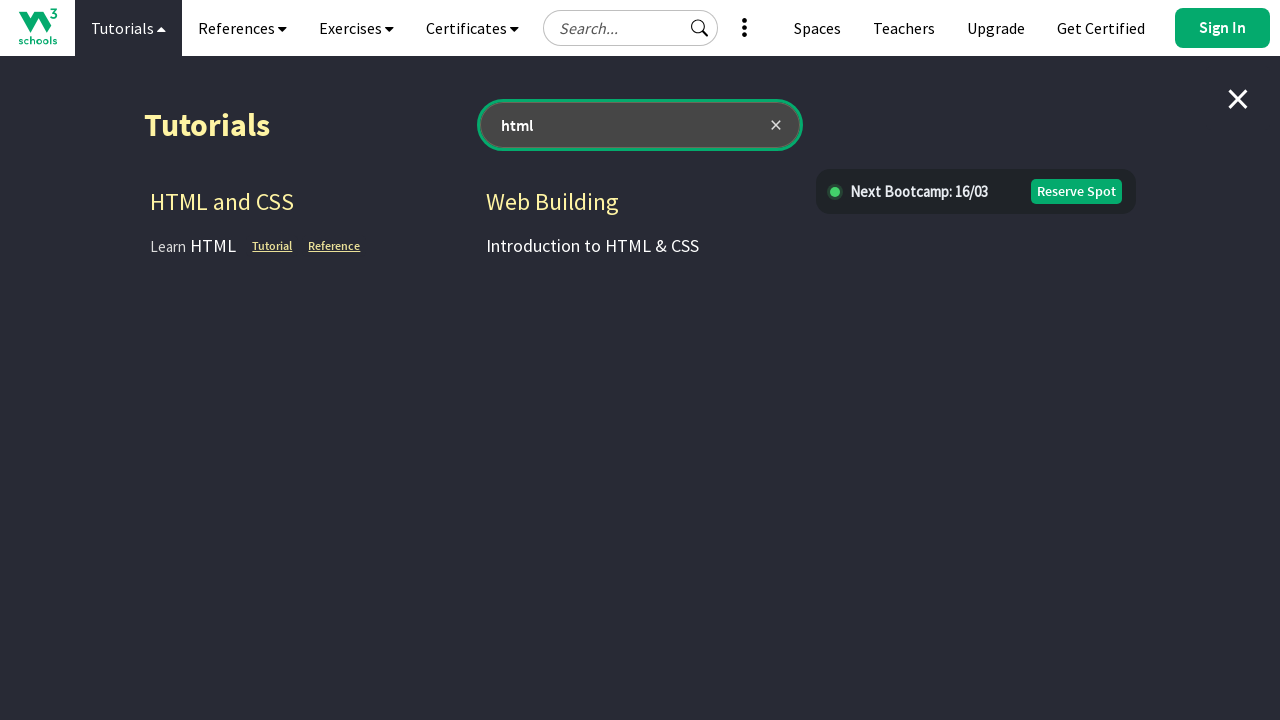

Tutorial header appeared after filtering for 'html'
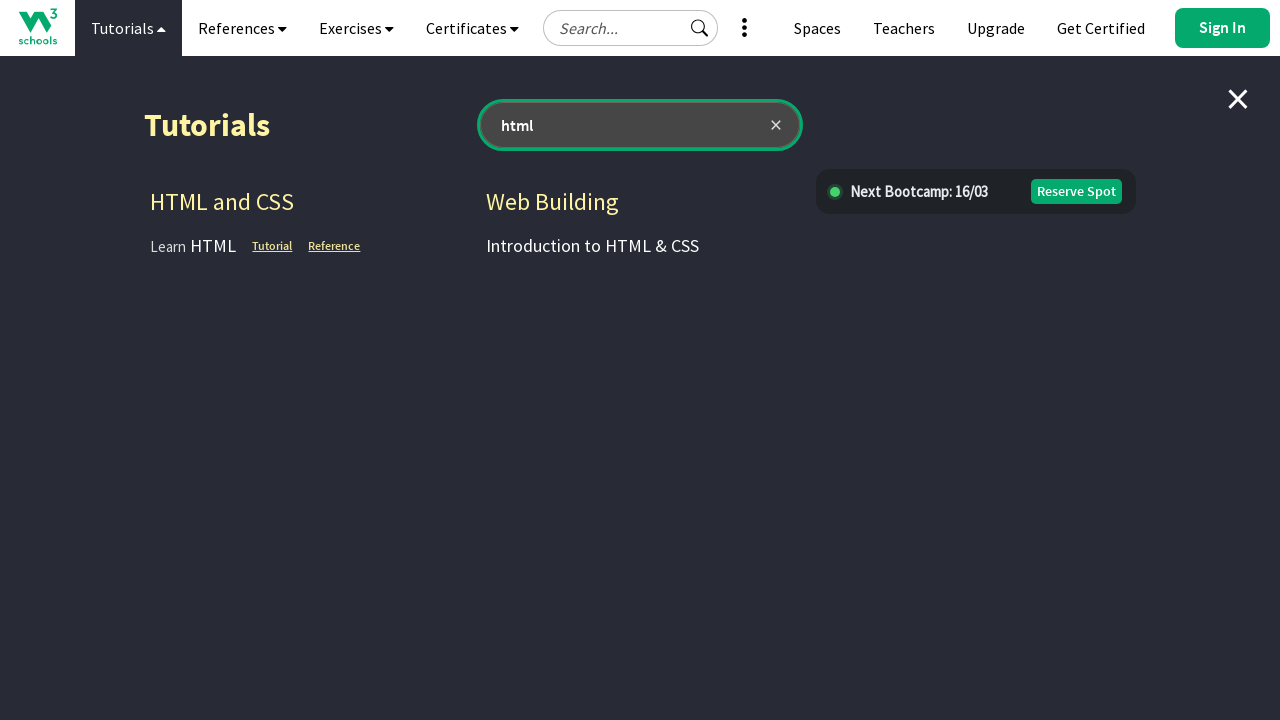

Verified tutorial header contains 'HTML and CSS'
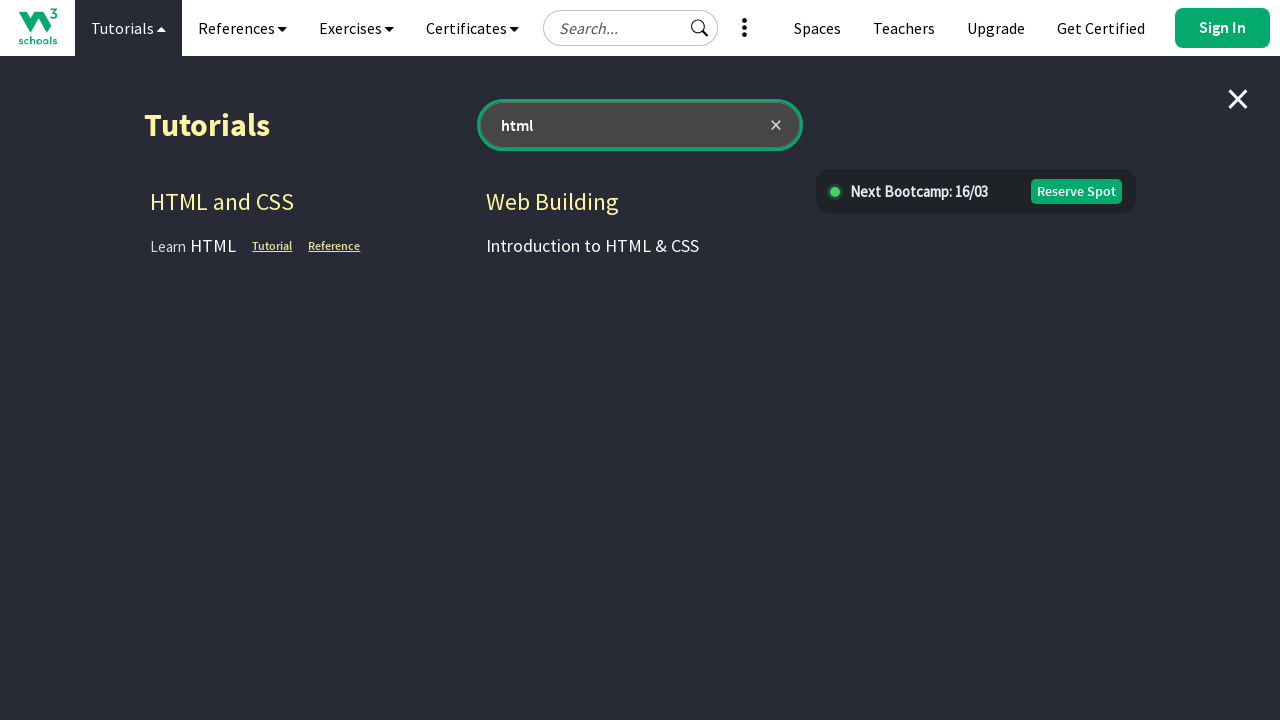

Clicked clear button to reset filter at (777, 125) on xpath=//*[@id='tutorials_list']/div[1]/div[2]/div/div
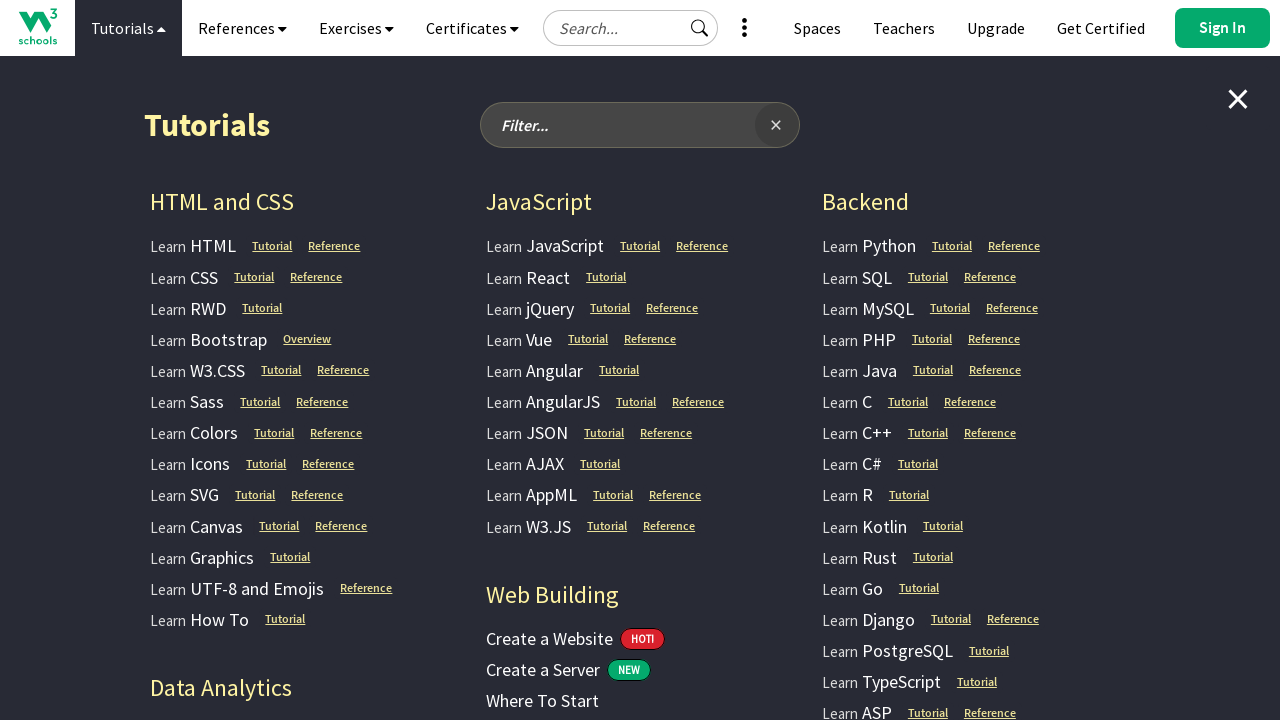

Tutorial button became clickable after clearing filter
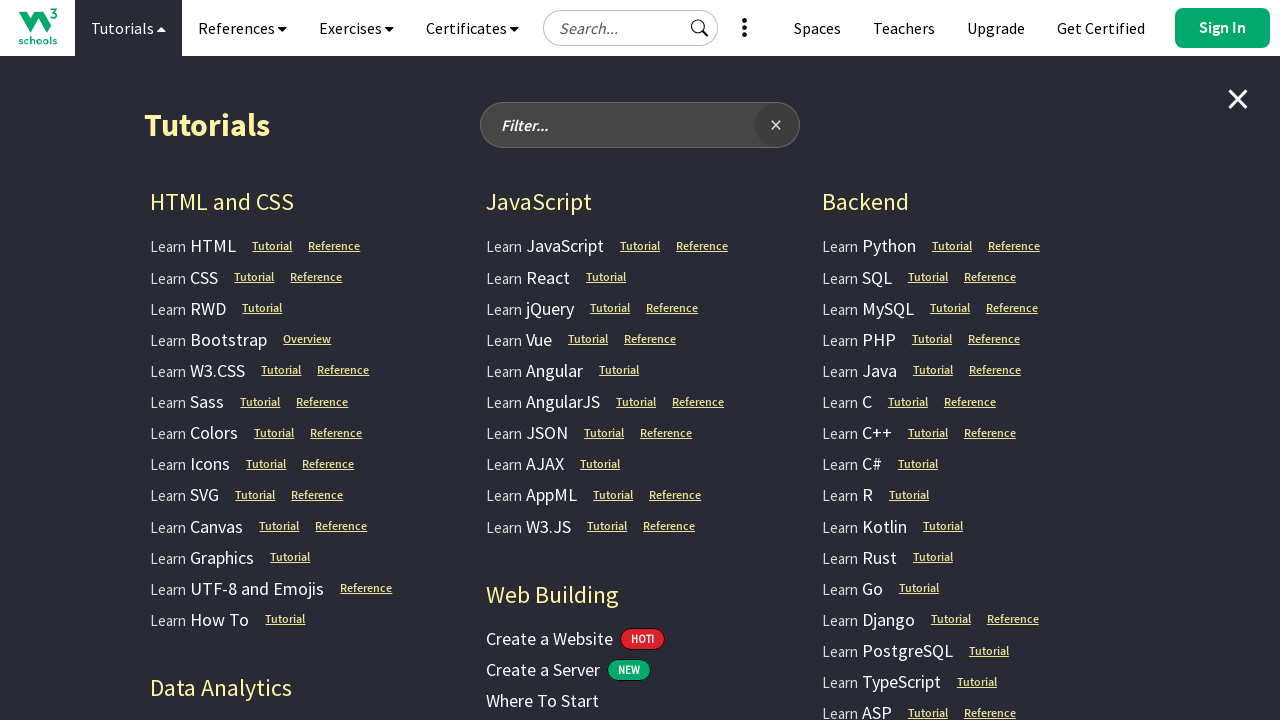

Verified filter input was cleared
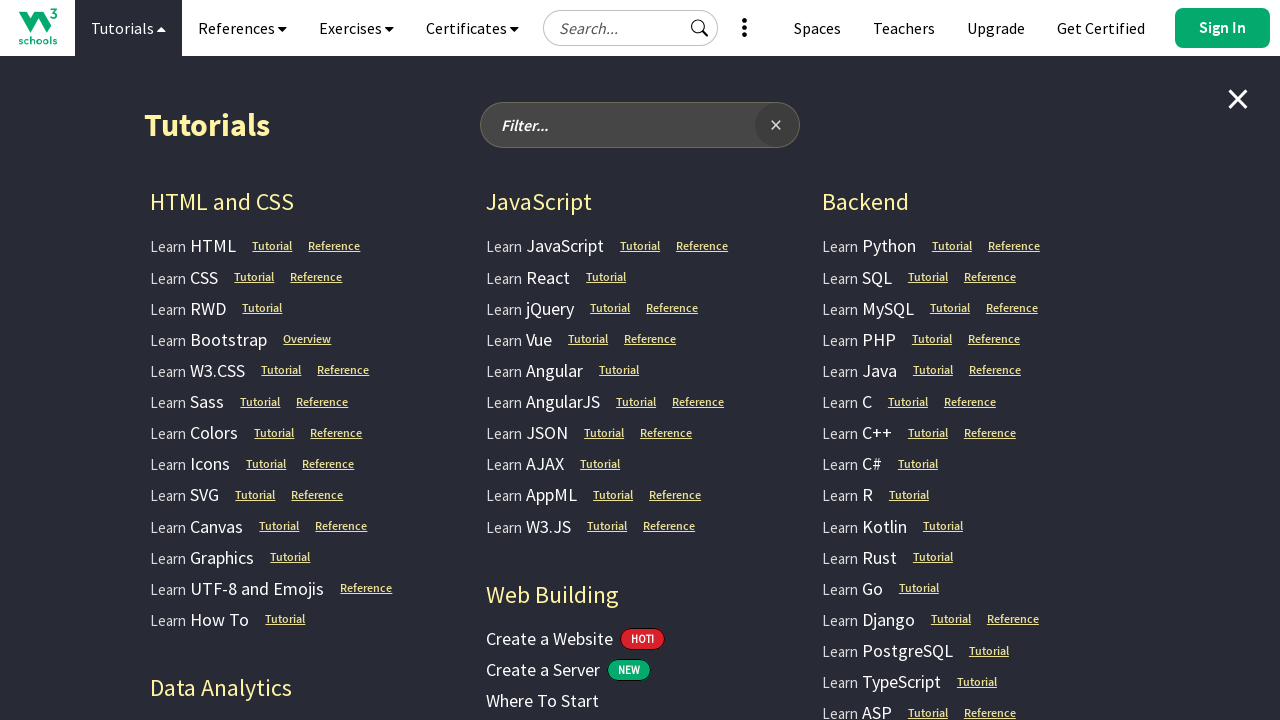

Filled filter input with non-matching term 'randomquery847' on //*[@id='filter-tutorials-input']
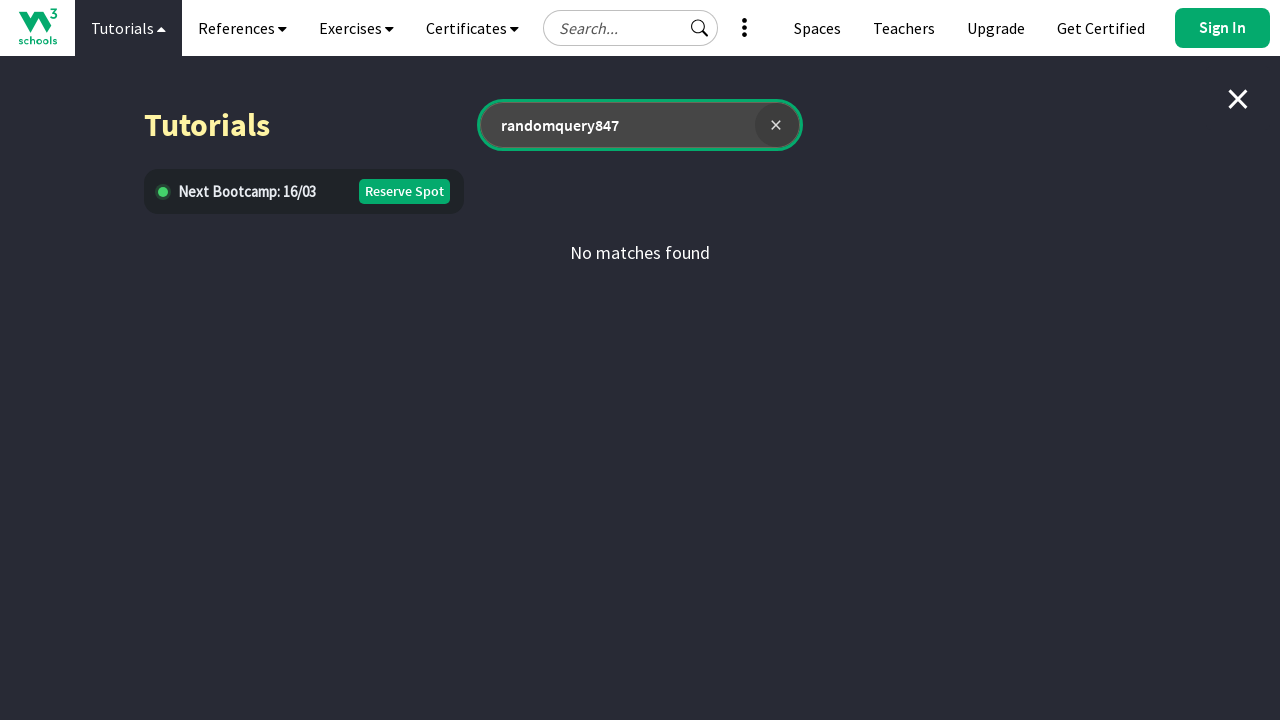

No match message appeared for non-matching search
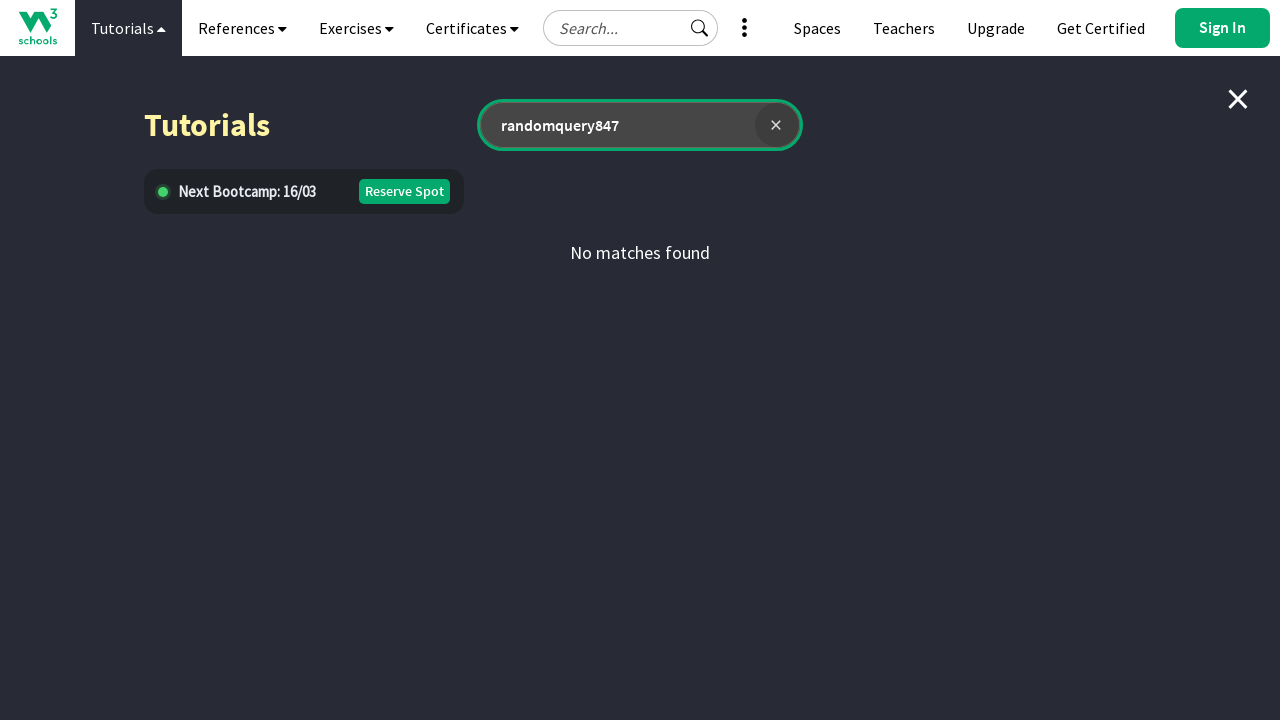

Verified 'No match found' message is visible
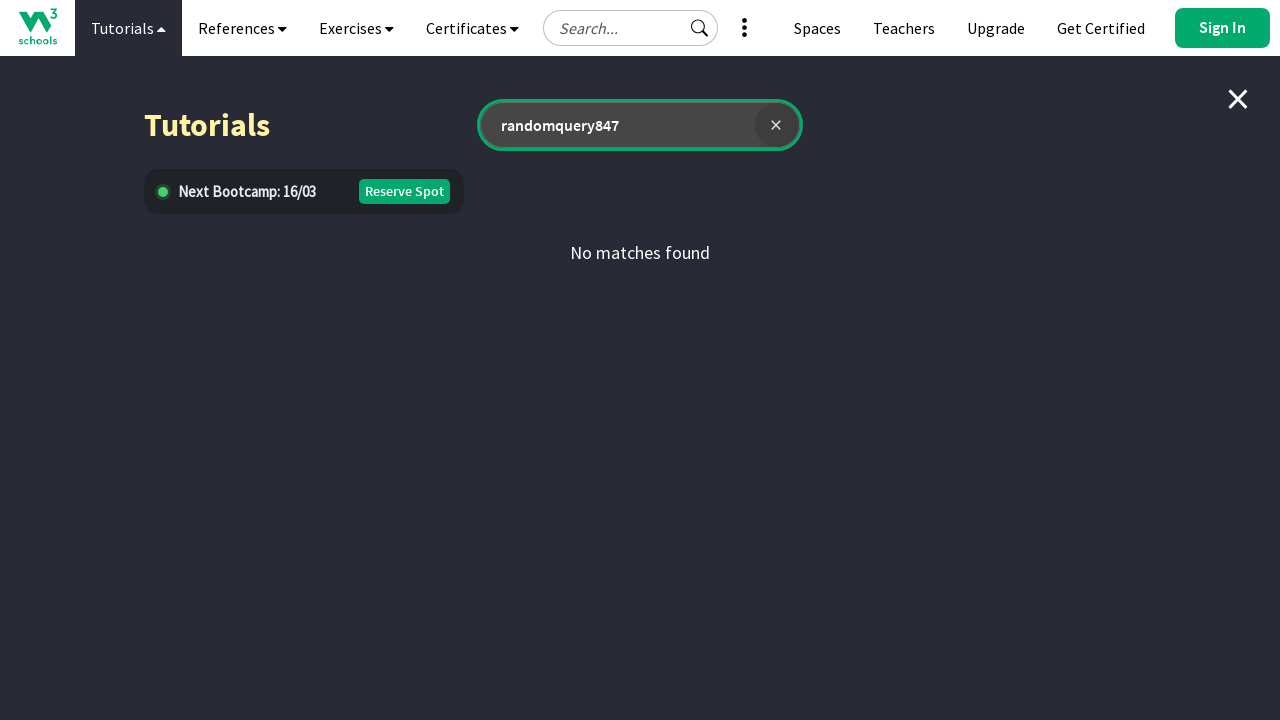

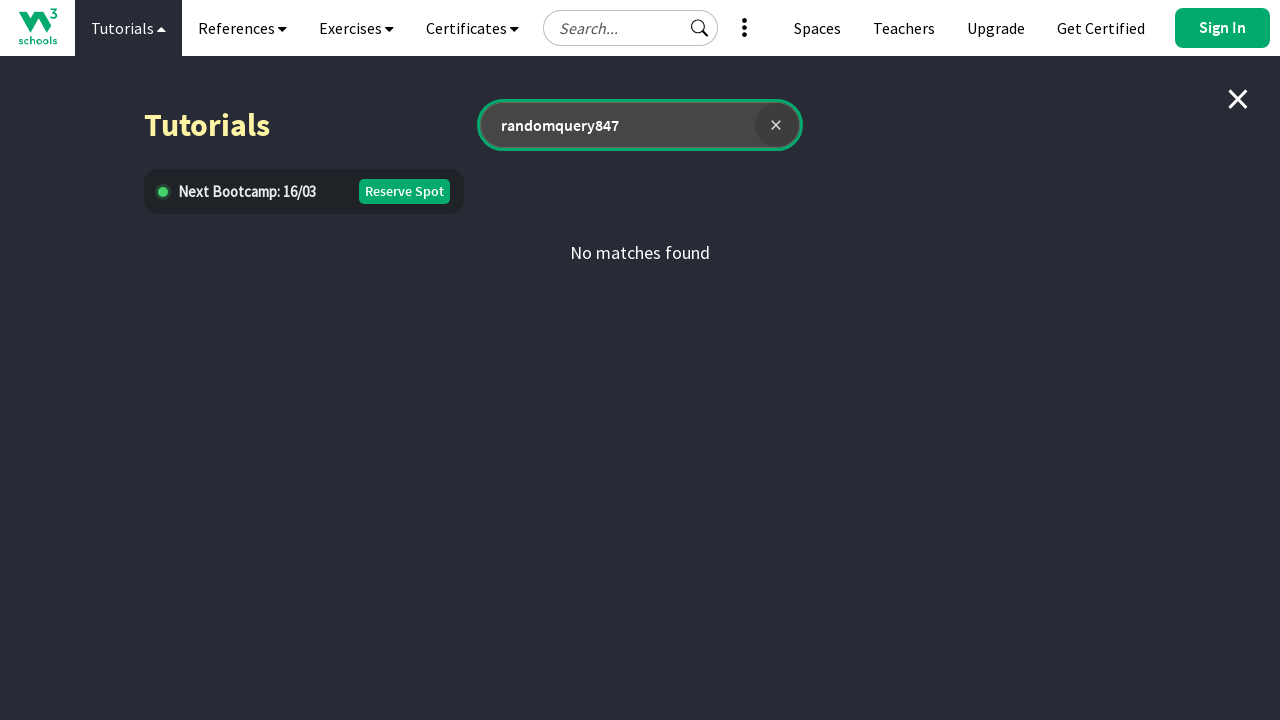